Tests that the toggle-all checkbox updates state when individual items are completed or cleared

Starting URL: https://demo.playwright.dev/todomvc

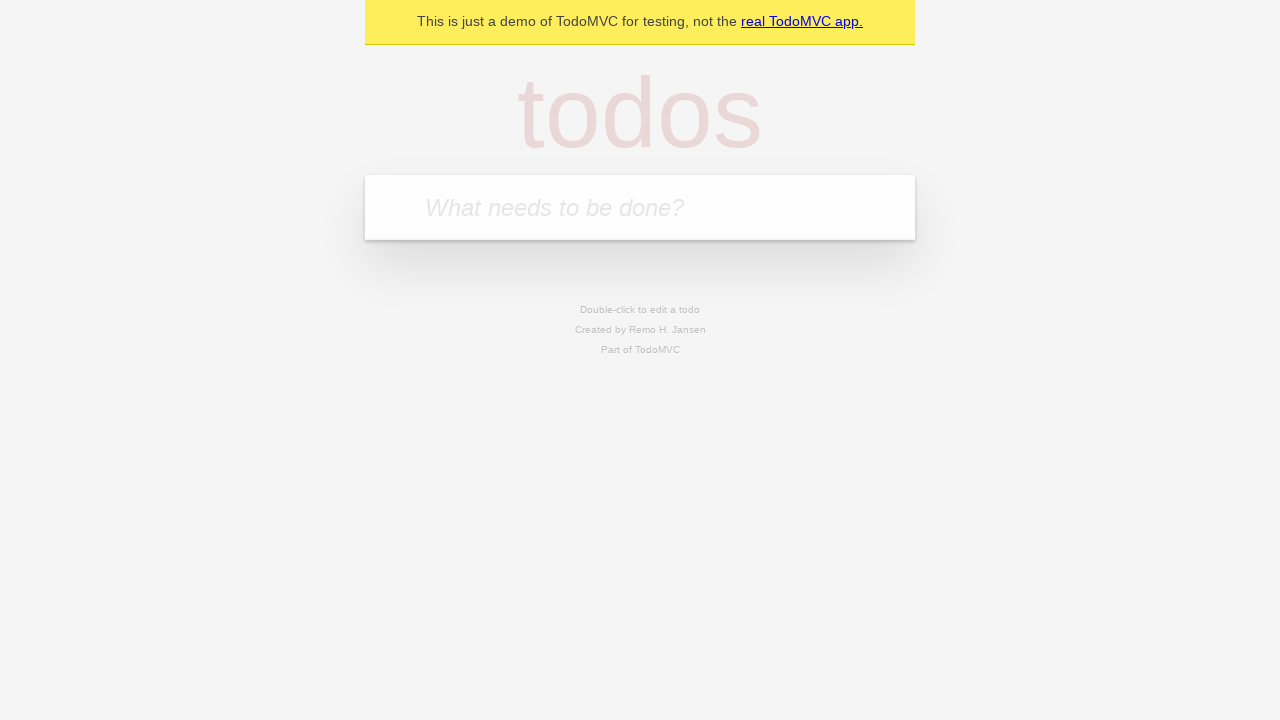

Filled new todo input with 'buy some cheese' on .new-todo
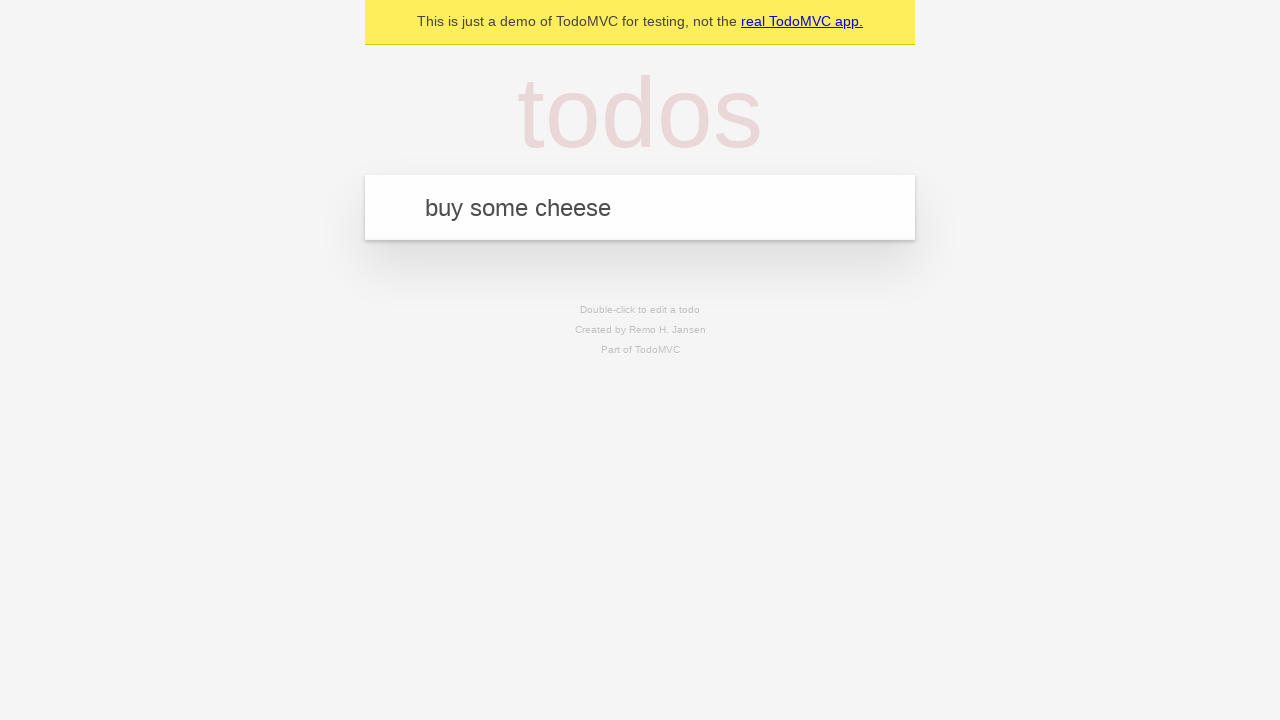

Pressed Enter to create first todo on .new-todo
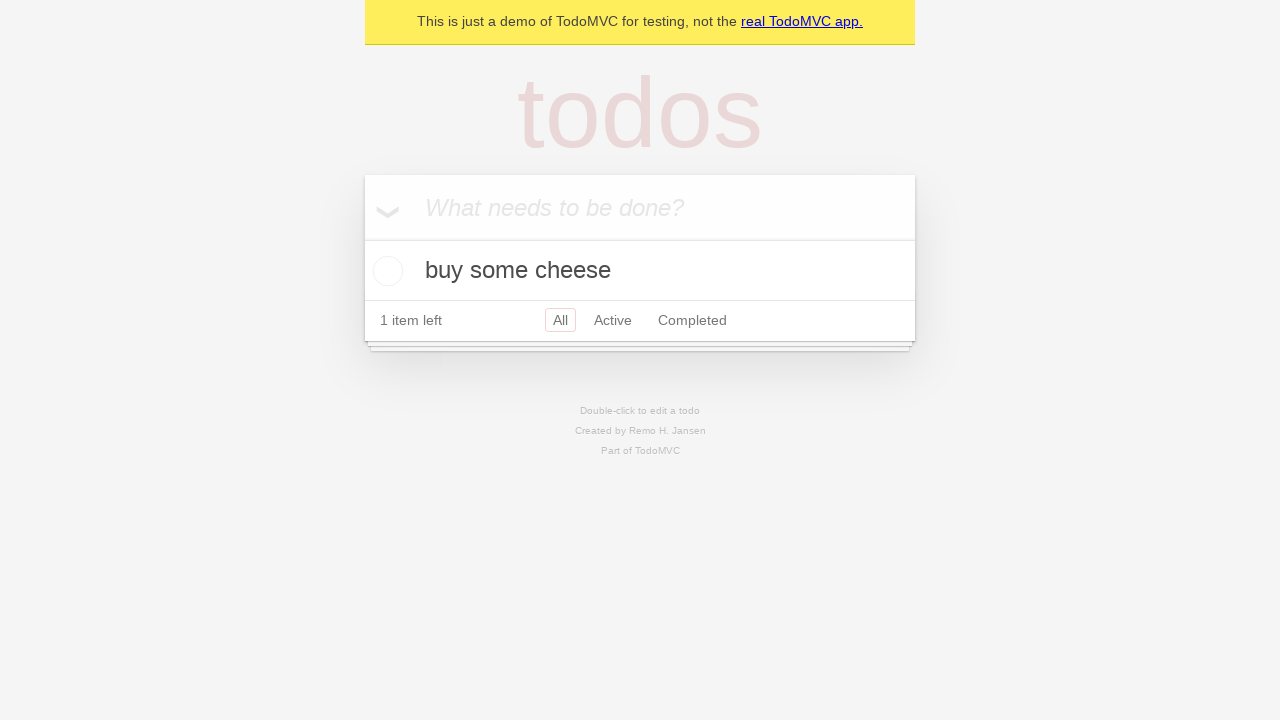

Filled new todo input with 'feed the cat' on .new-todo
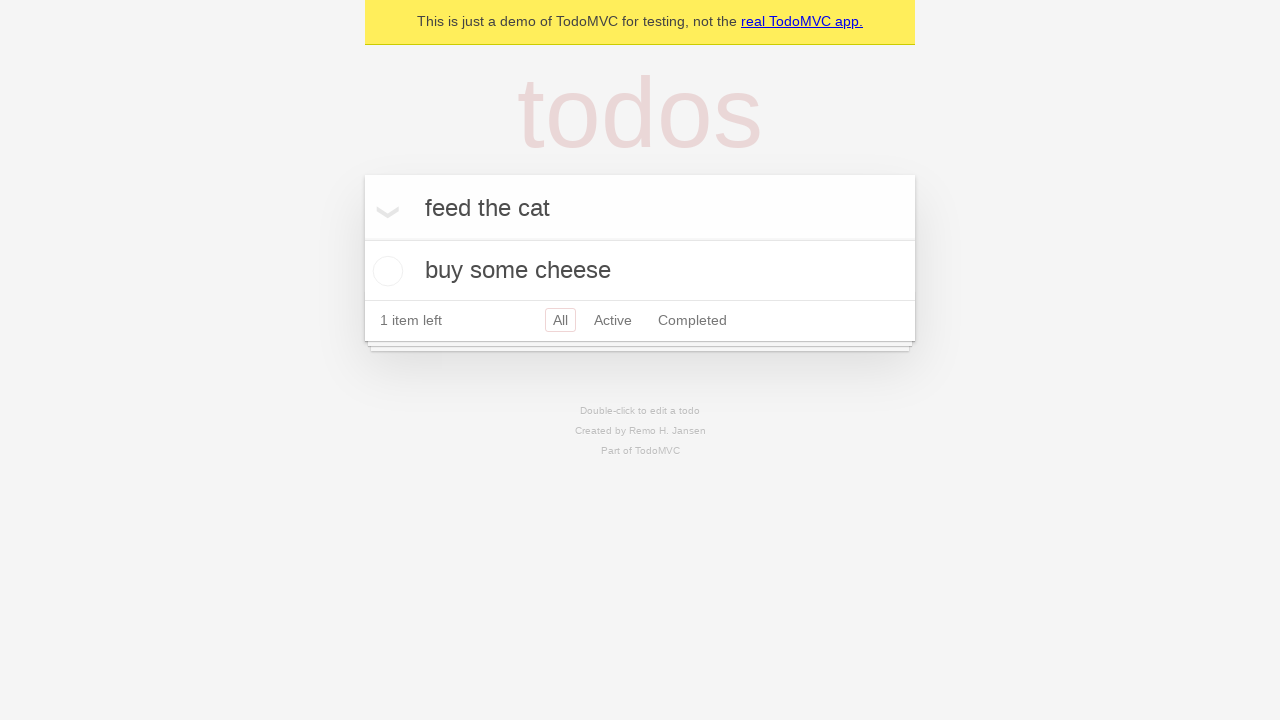

Pressed Enter to create second todo on .new-todo
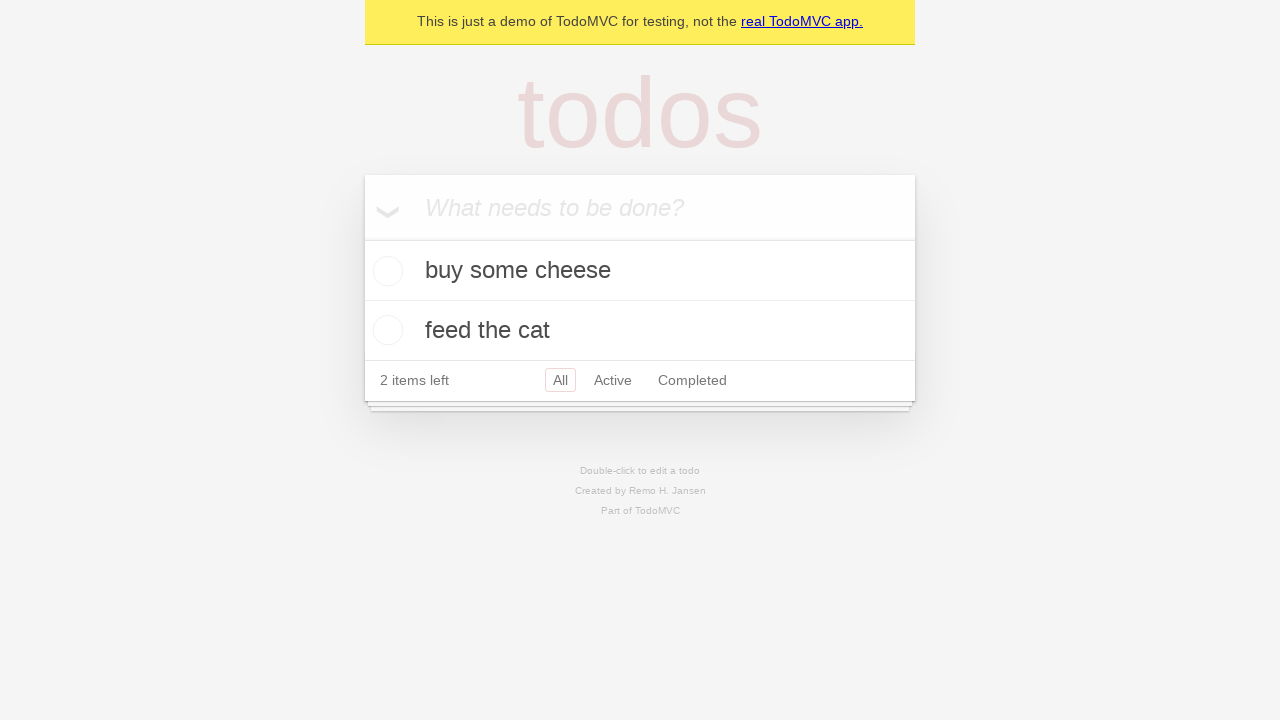

Filled new todo input with 'book a doctors appointment' on .new-todo
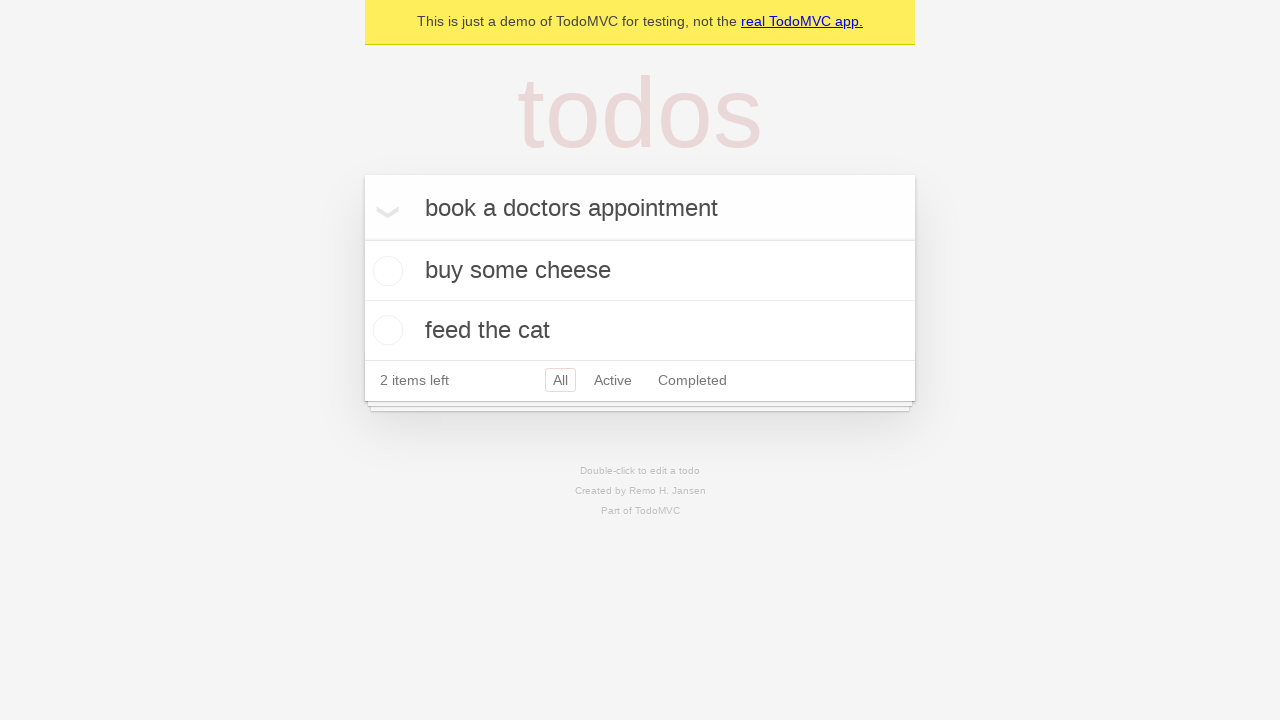

Pressed Enter to create third todo on .new-todo
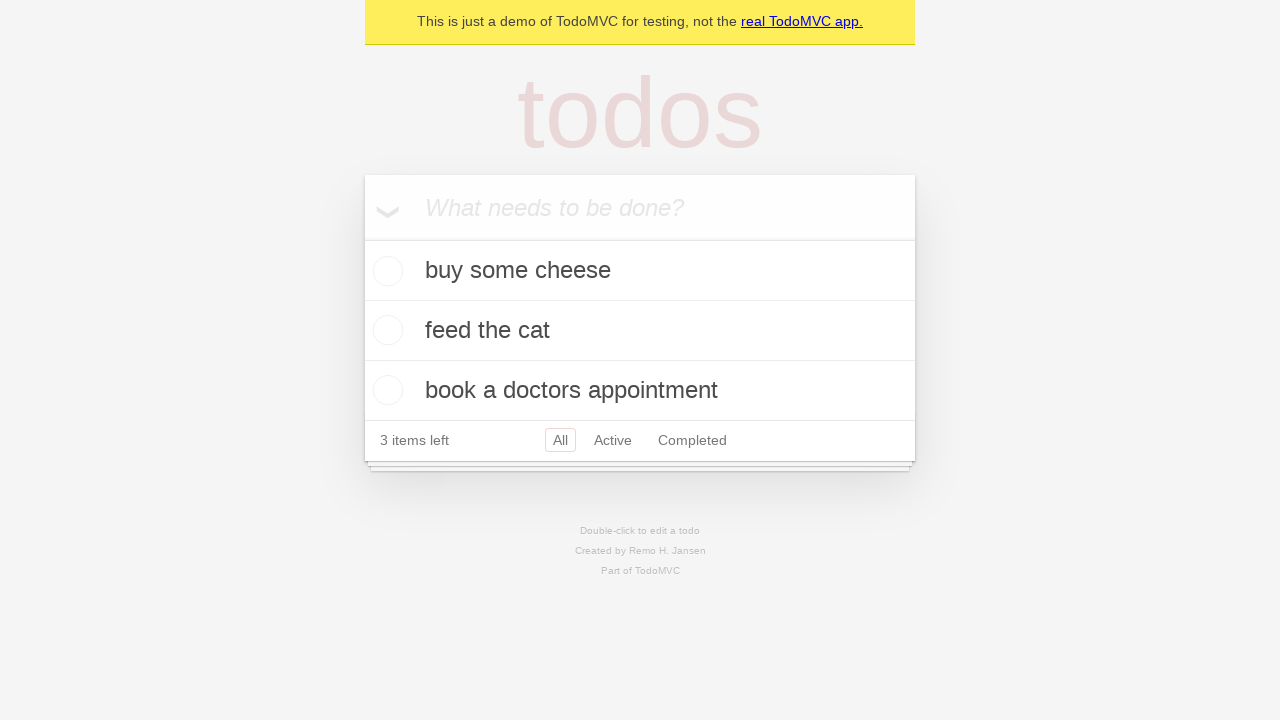

Checked toggle-all checkbox to mark all todos as complete at (362, 238) on .toggle-all
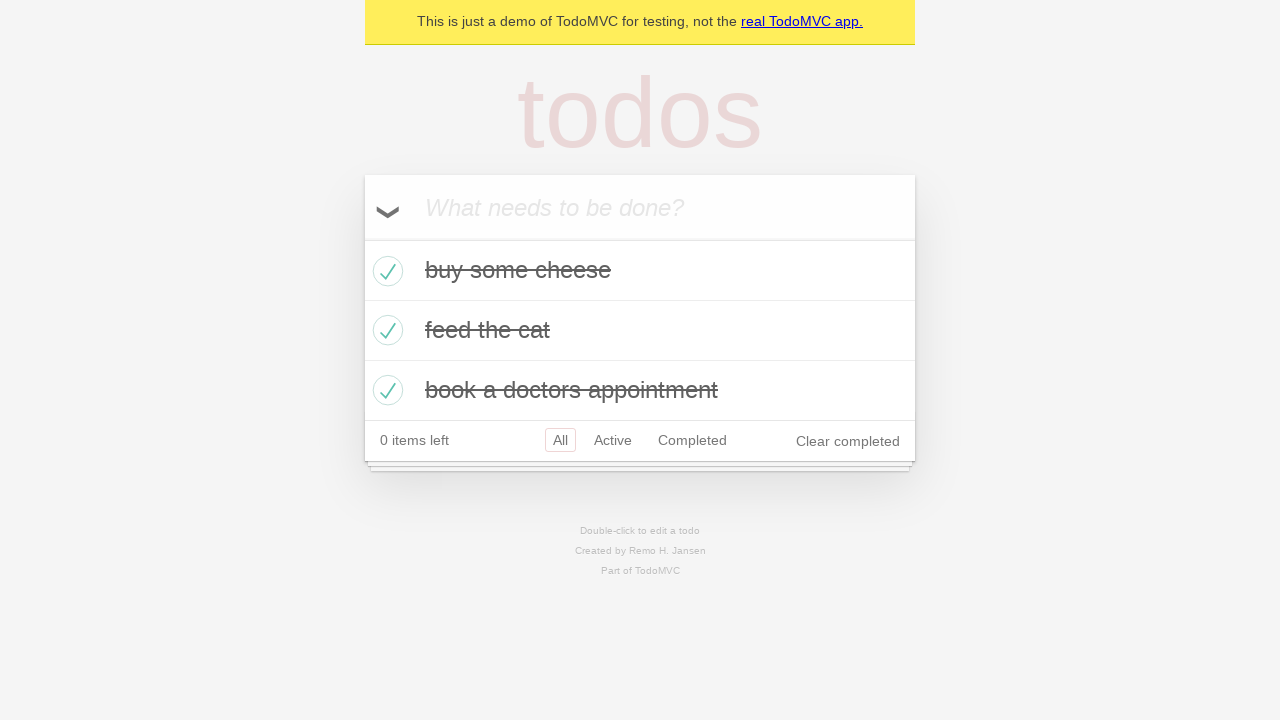

Unchecked first todo item checkbox at (385, 271) on .todo-list li >> nth=0 >> .toggle
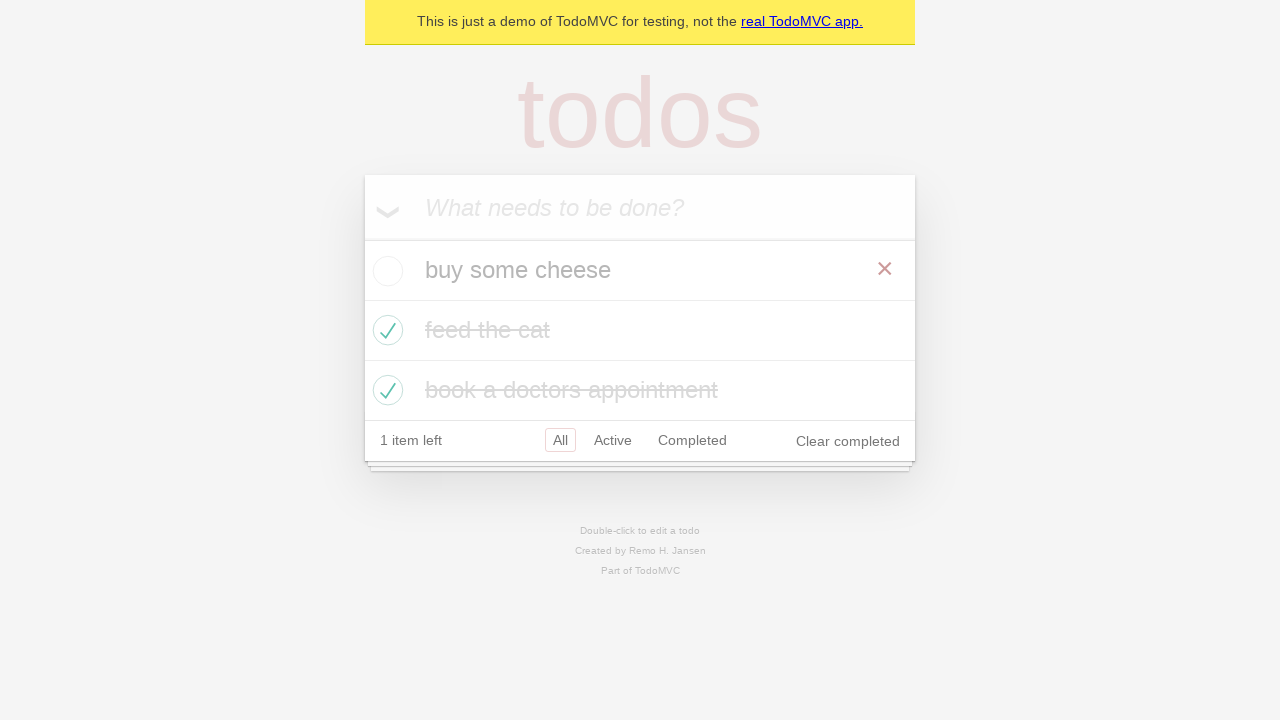

Checked first todo item checkbox again at (385, 271) on .todo-list li >> nth=0 >> .toggle
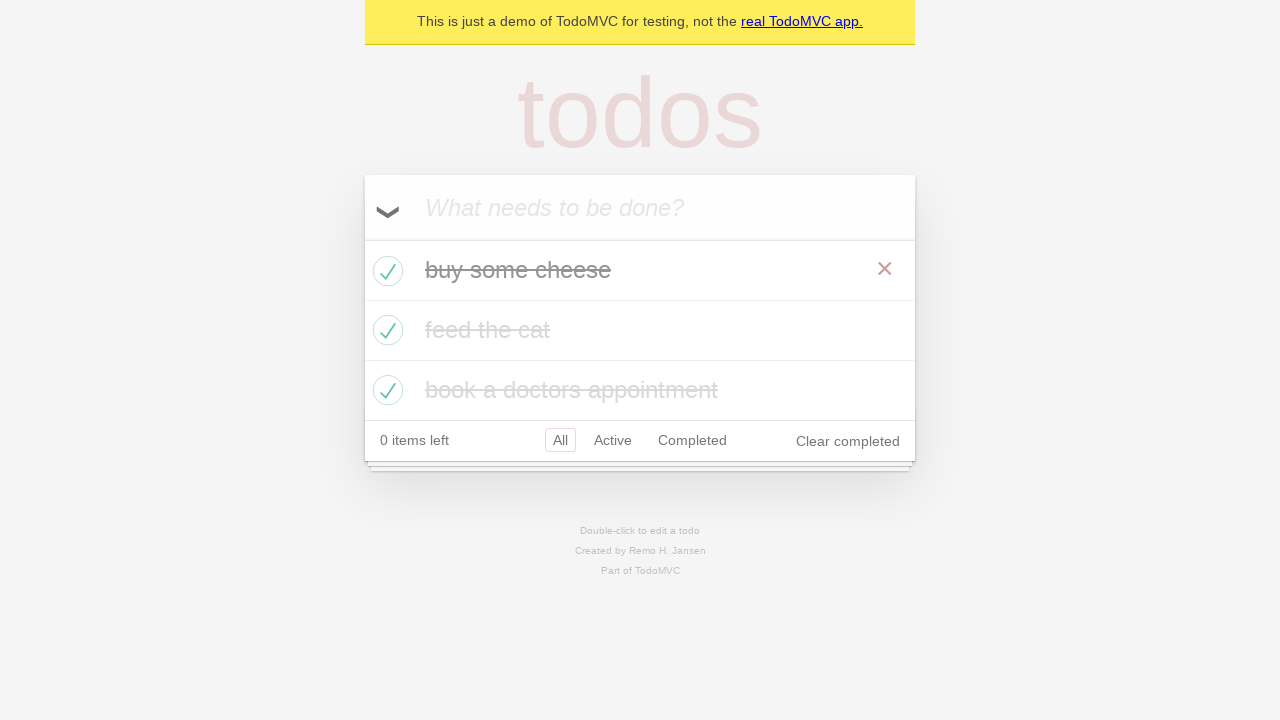

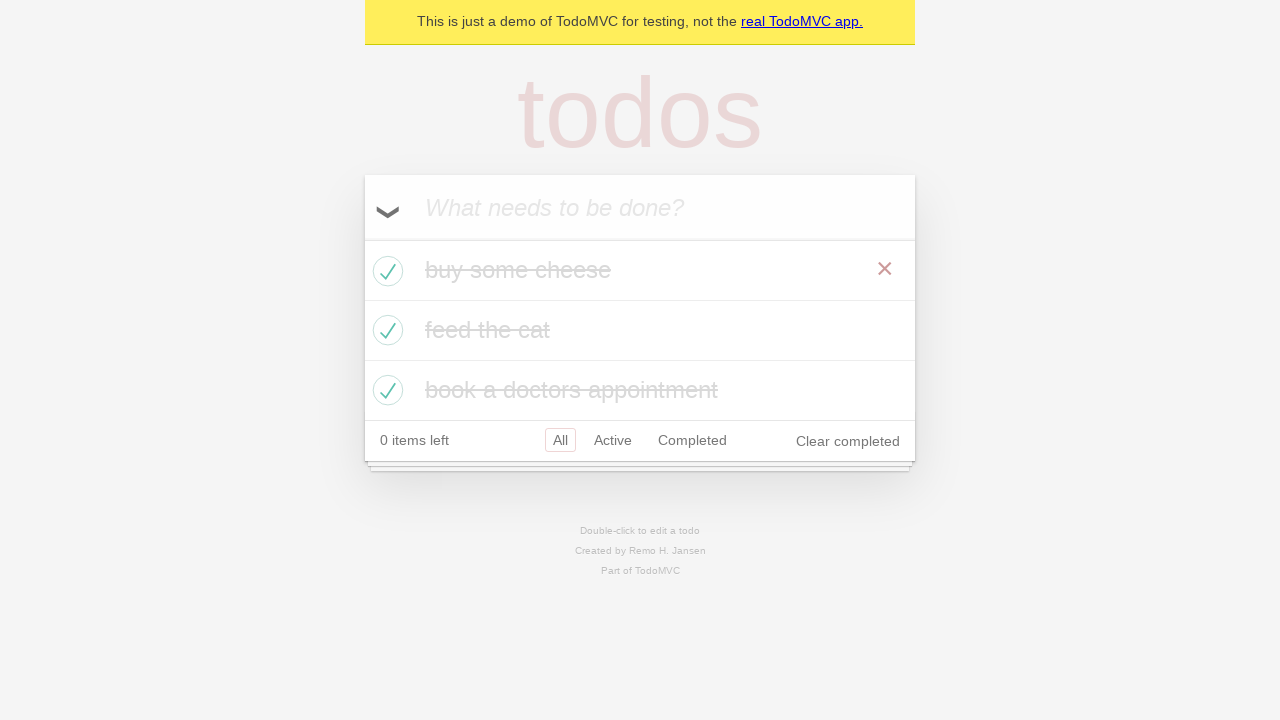